Tests navigation to the "Tablets" section by clicking on the Tablets card and verifying the section title displays "ПЛАНШЕТЫ"

Starting URL: http://intershop6.skillbox.ru/

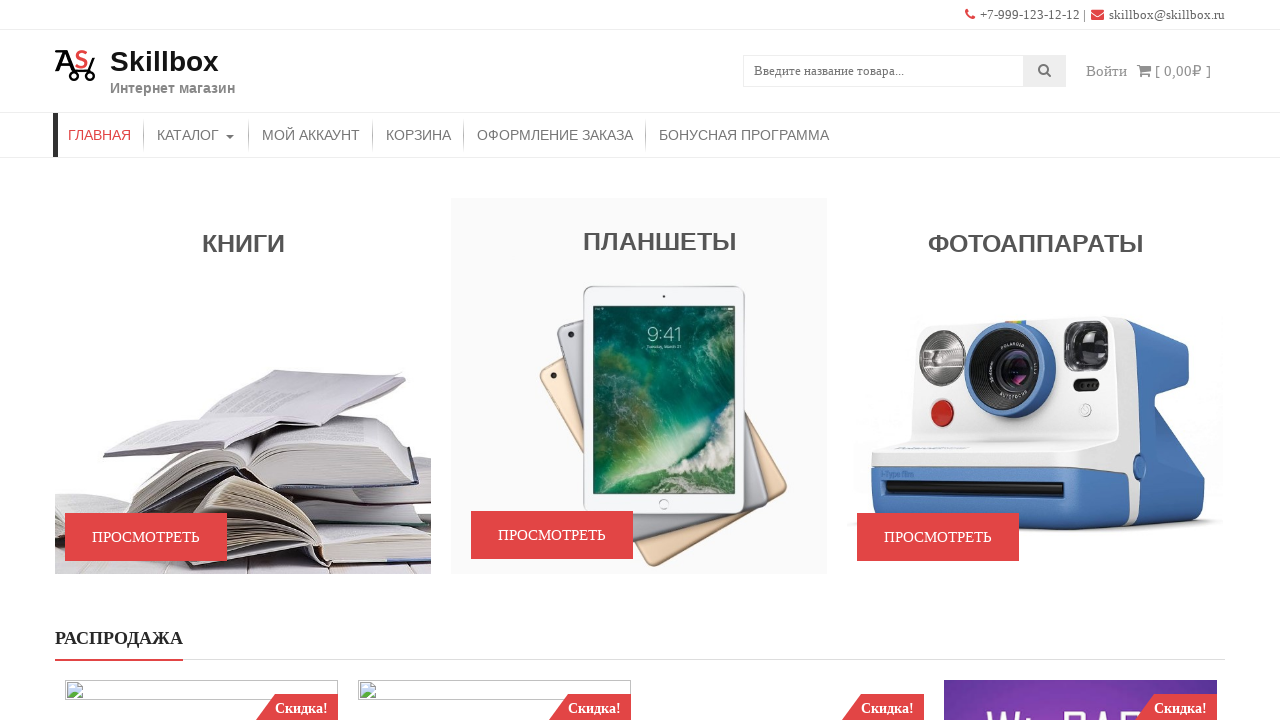

Clicked on the Tablets card at (639, 424) on #accesspress_storemo-3 .caption
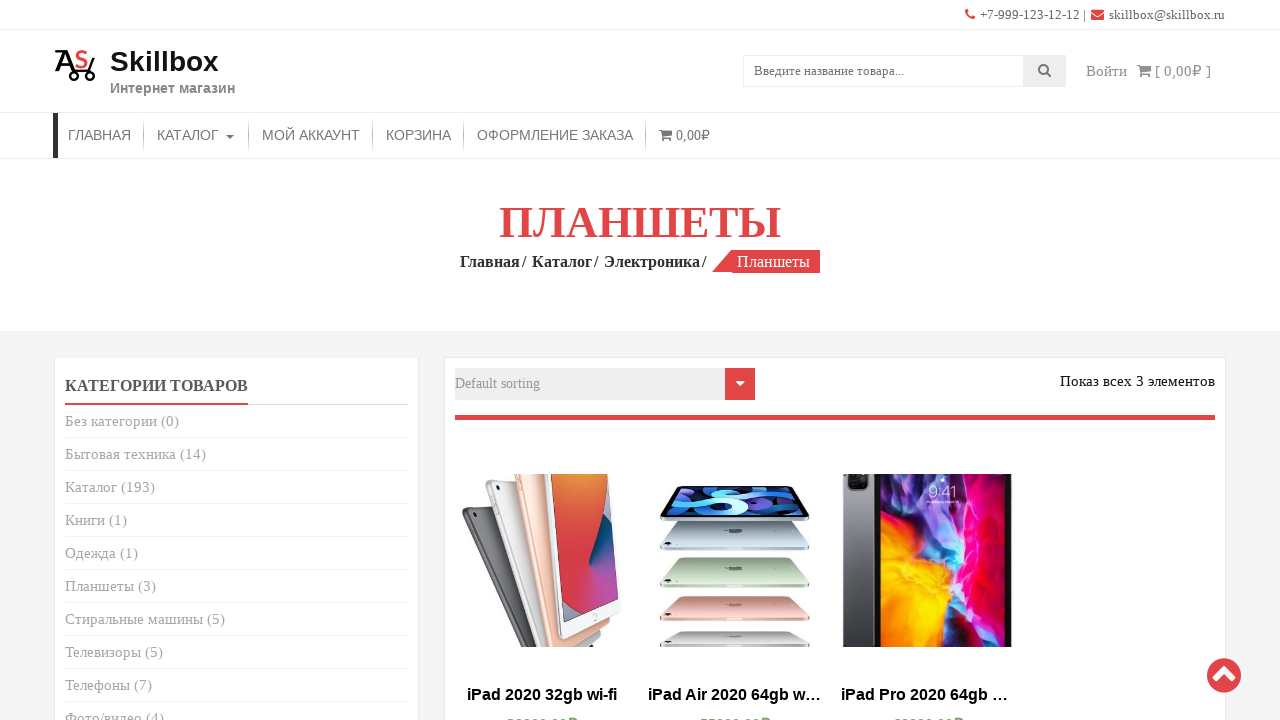

Section title 'ПЛАНШЕТЫ' loaded successfully
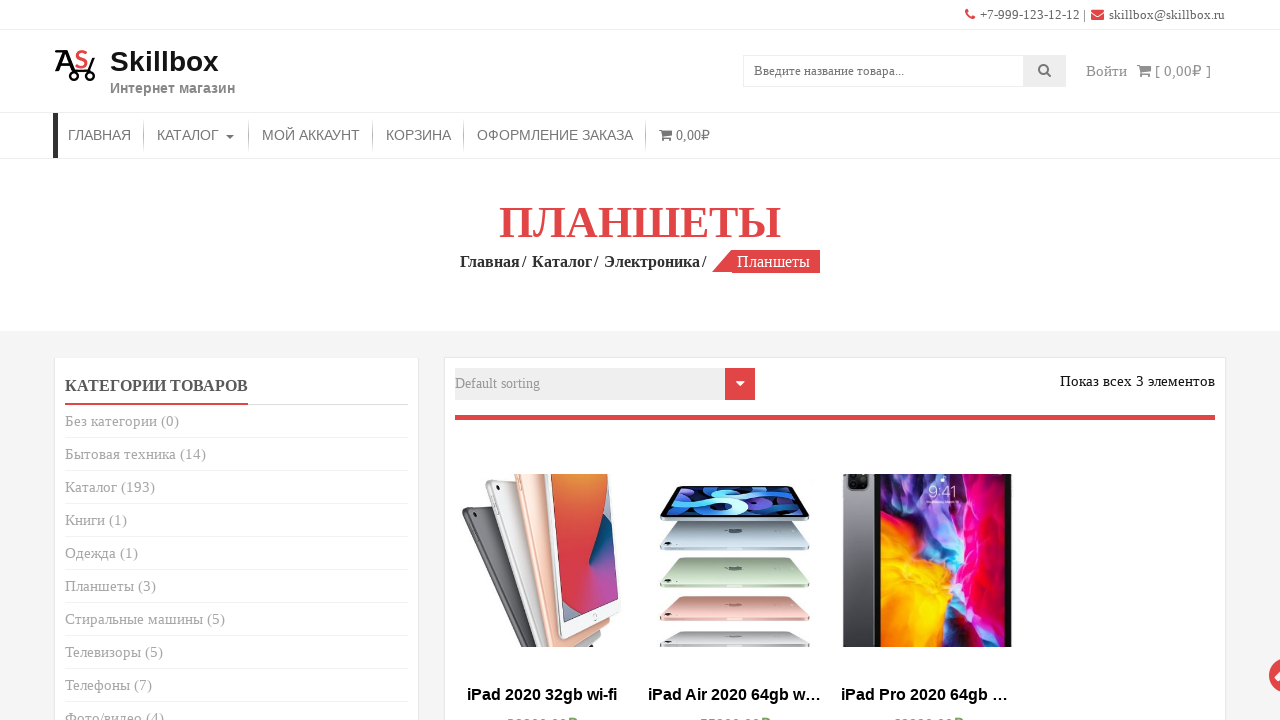

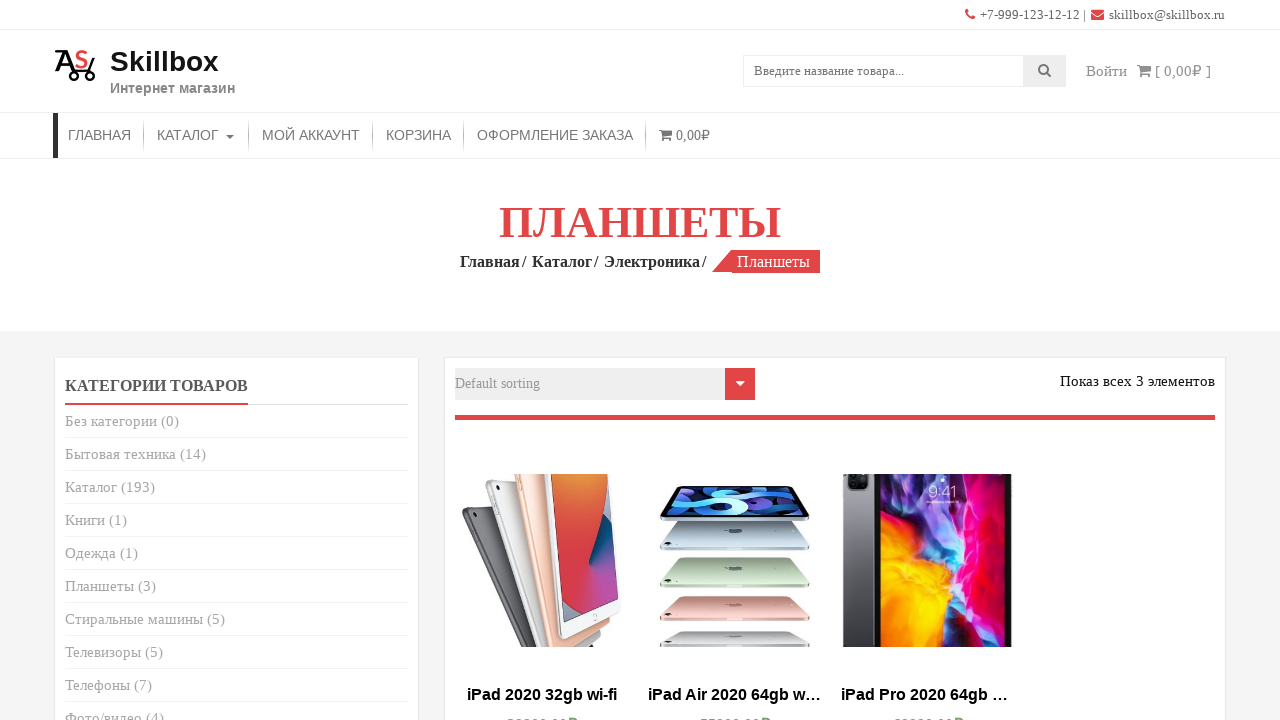